Tests navigation between product categories (Phones, Laptops, Monitors) using the side menu on the Demoblaze demo e-commerce site.

Starting URL: https://www.demoblaze.com/

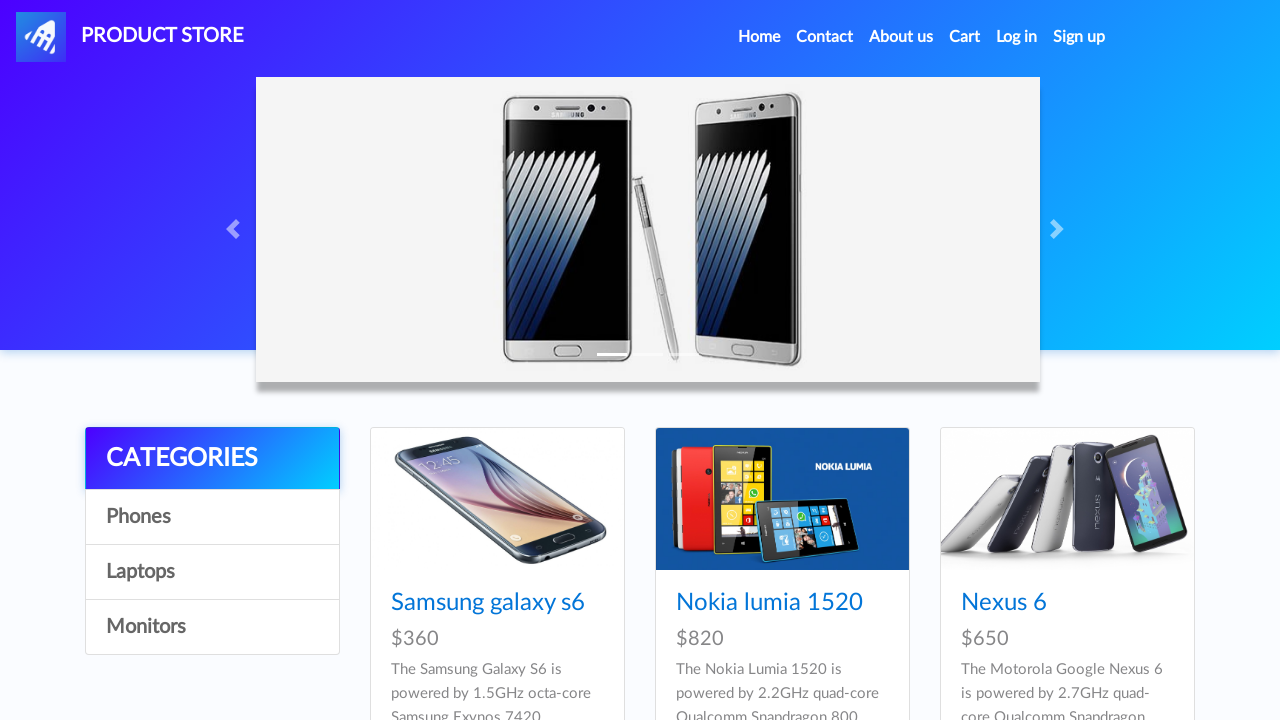

Clicked on 'Phones' category in the side menu at (212, 517) on a[onclick="byCat('phone')"]
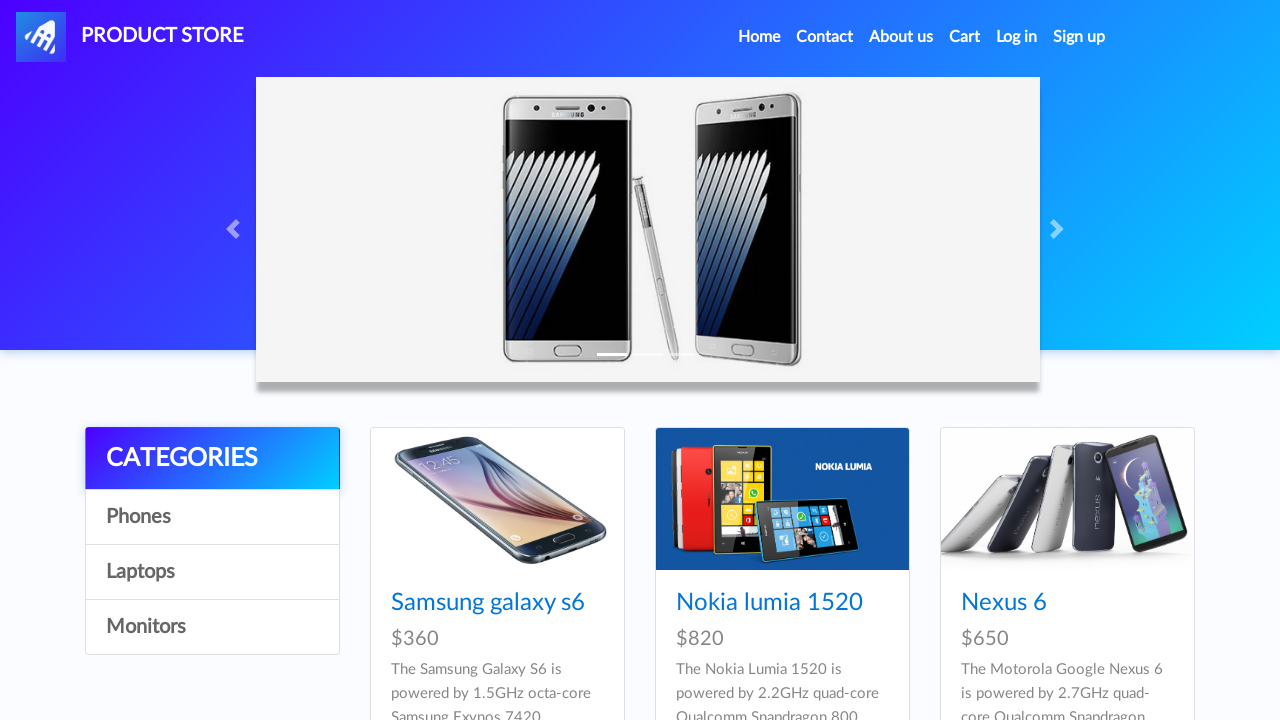

Waited for Phones category page to load
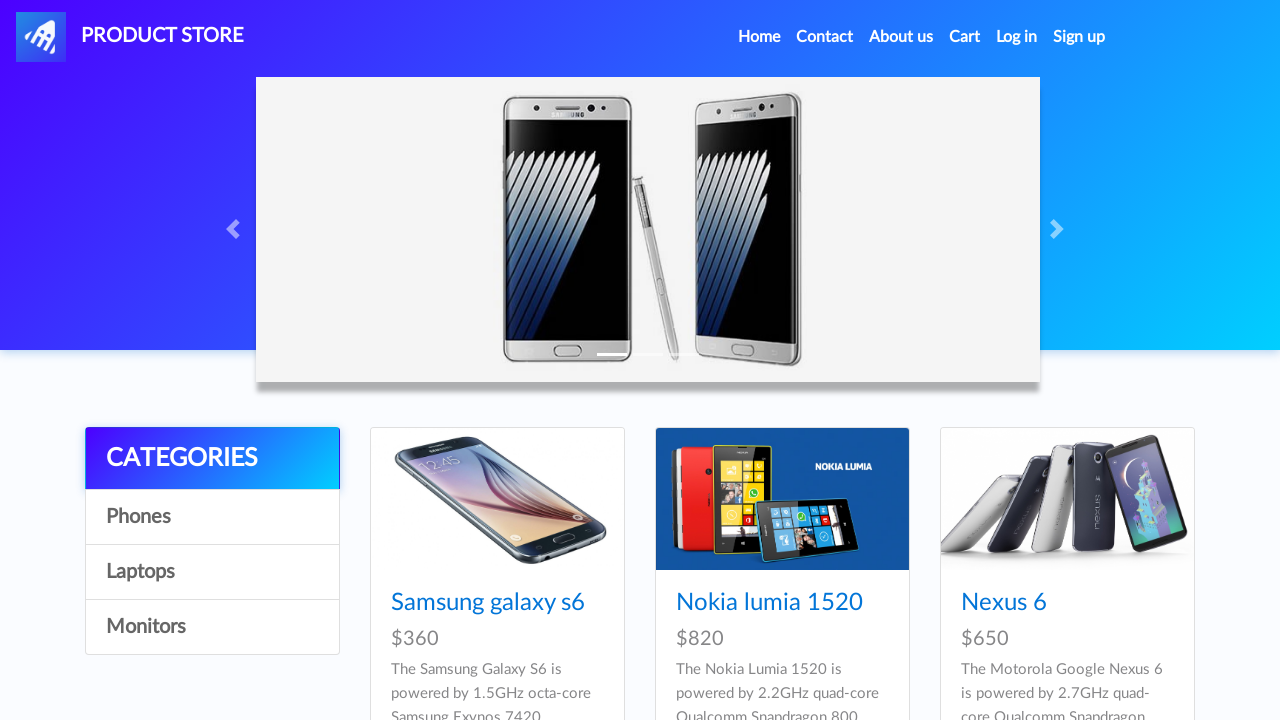

Clicked on 'Laptops' category in the side menu at (212, 572) on a[onclick="byCat('notebook')"]
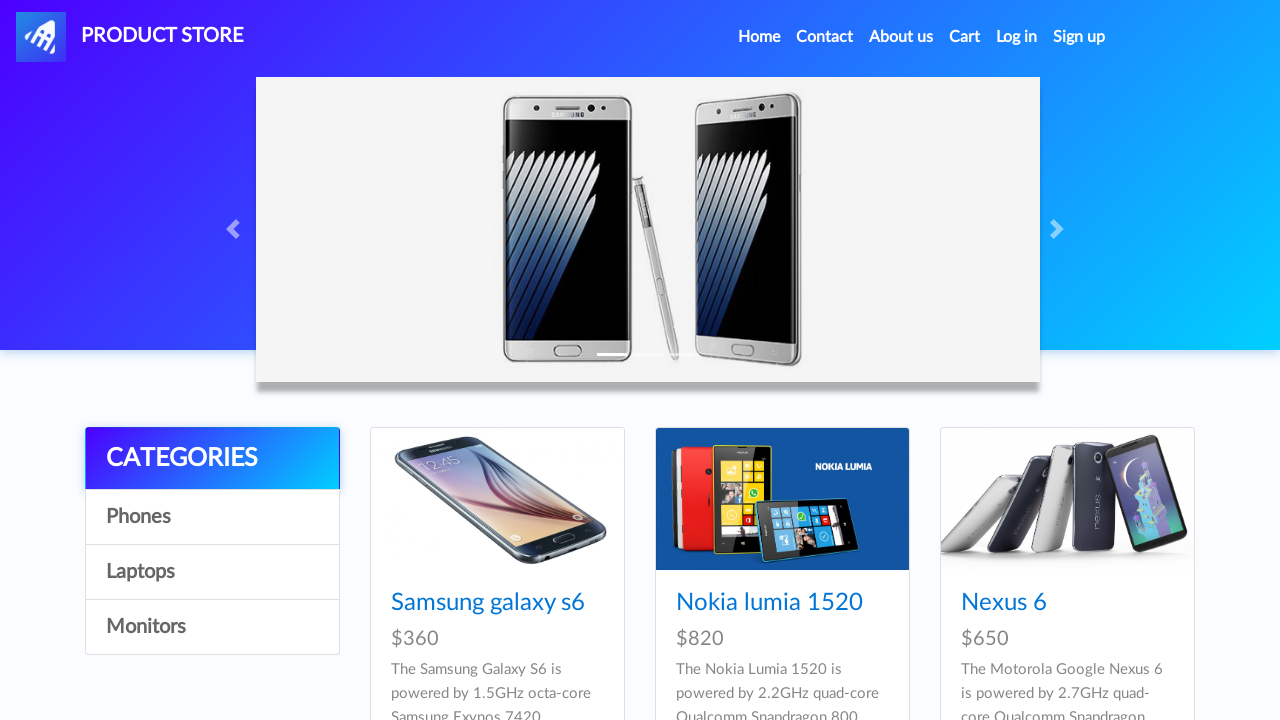

Waited for Laptops category page to load
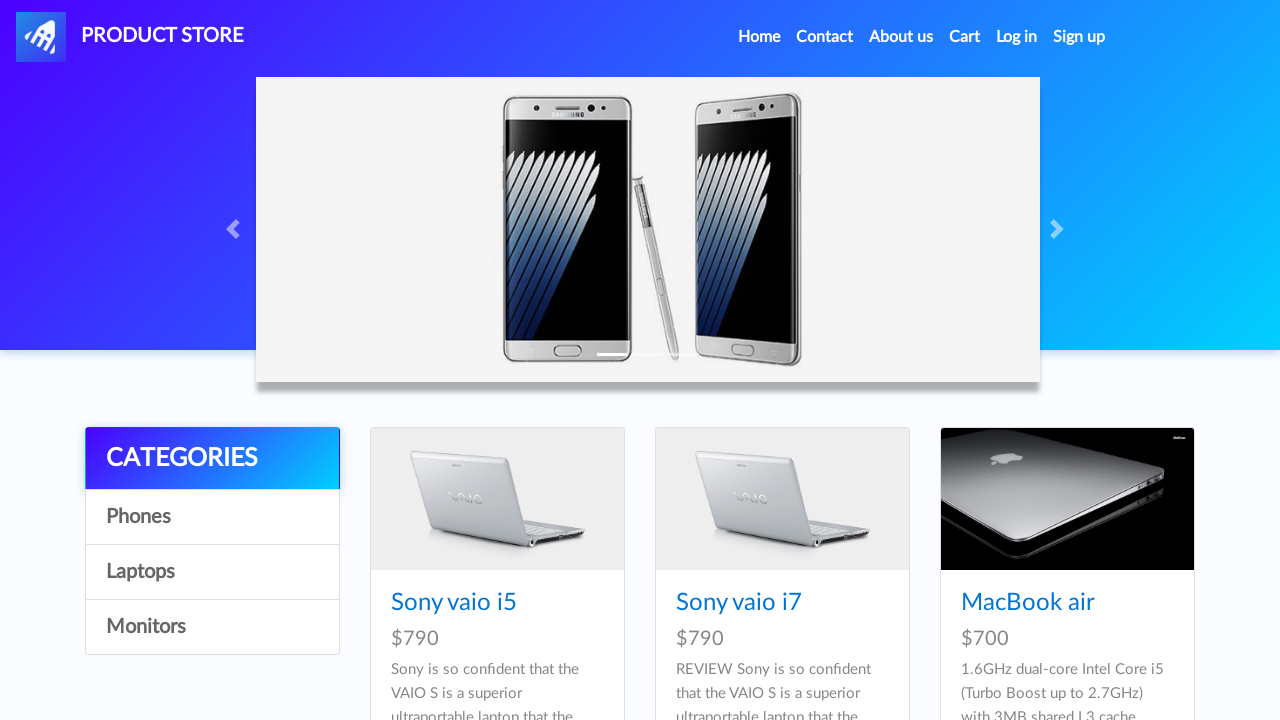

Clicked on 'Monitors' category in the side menu at (212, 627) on a[onclick="byCat('monitor')"]
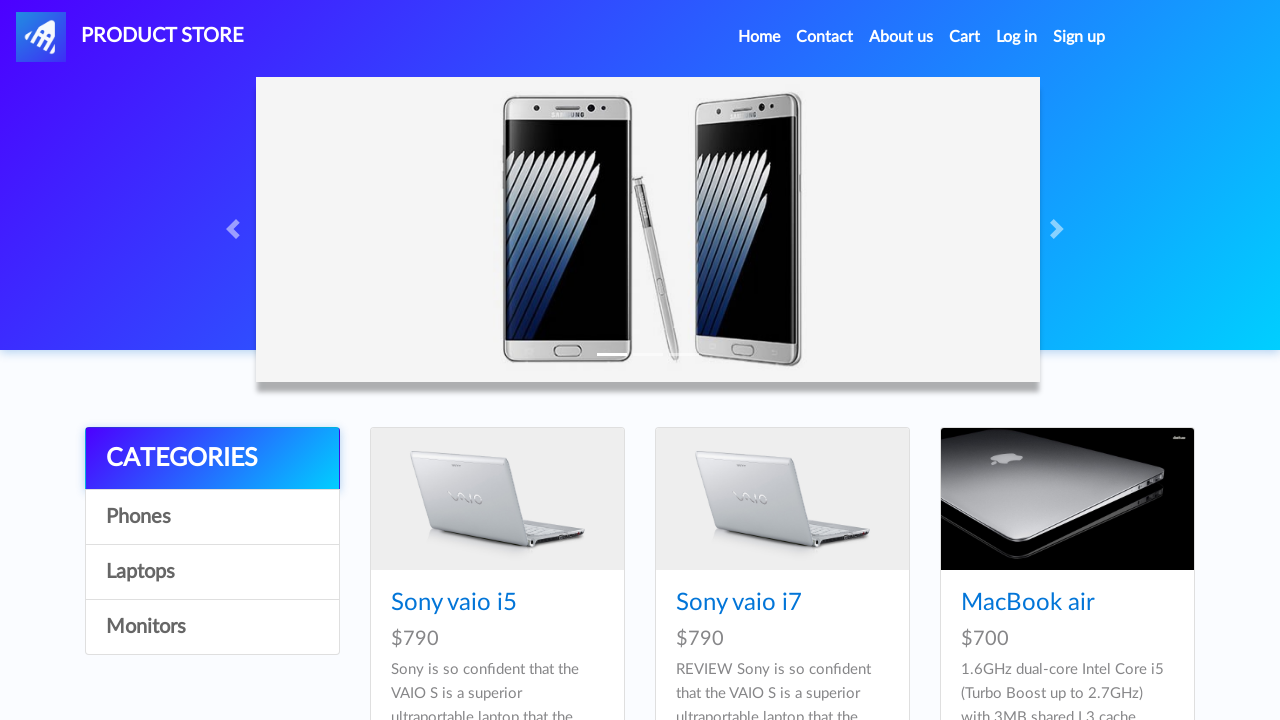

Waited for Monitors category page to load
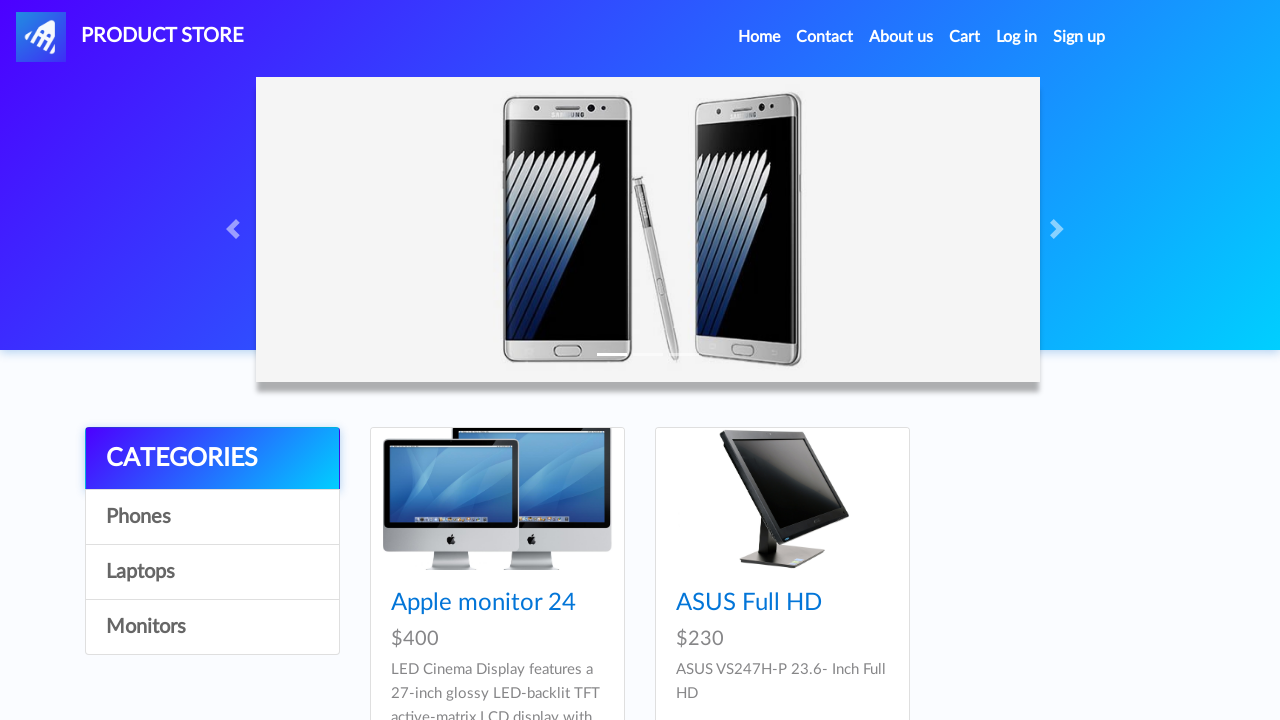

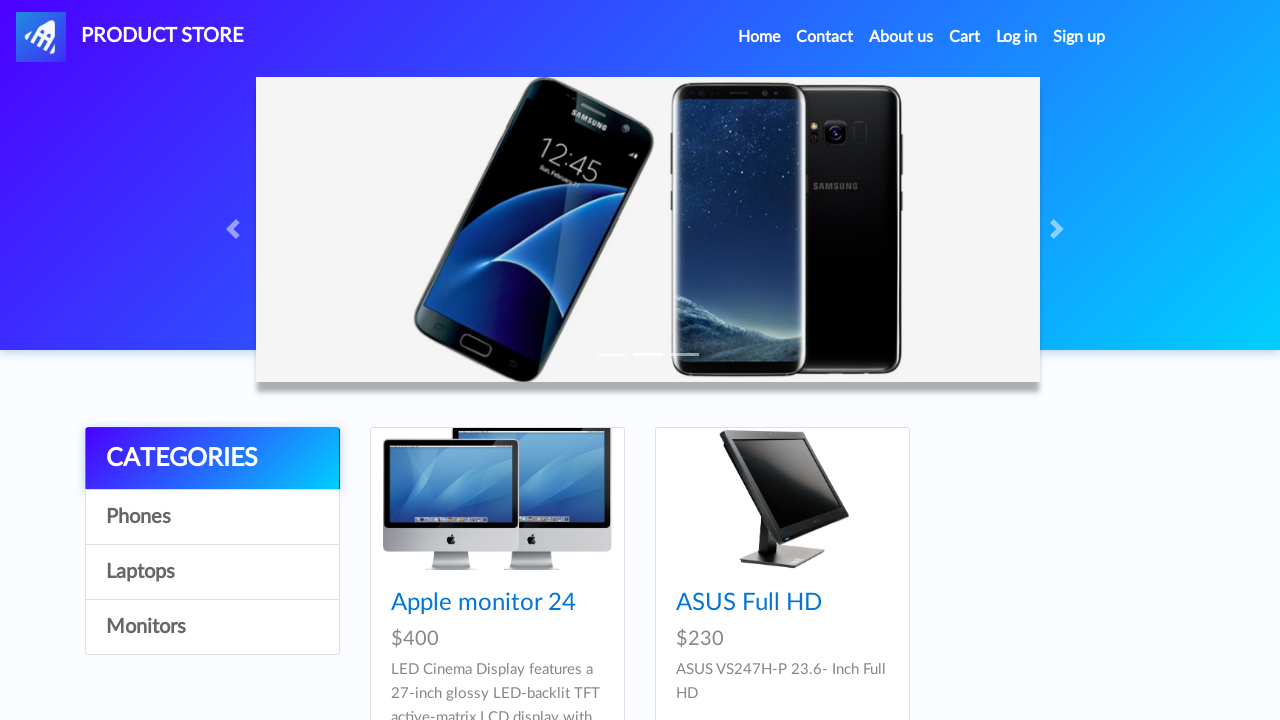